Clicks on the About link and verifies the page title changes to the expected value

Starting URL: https://qap.dev

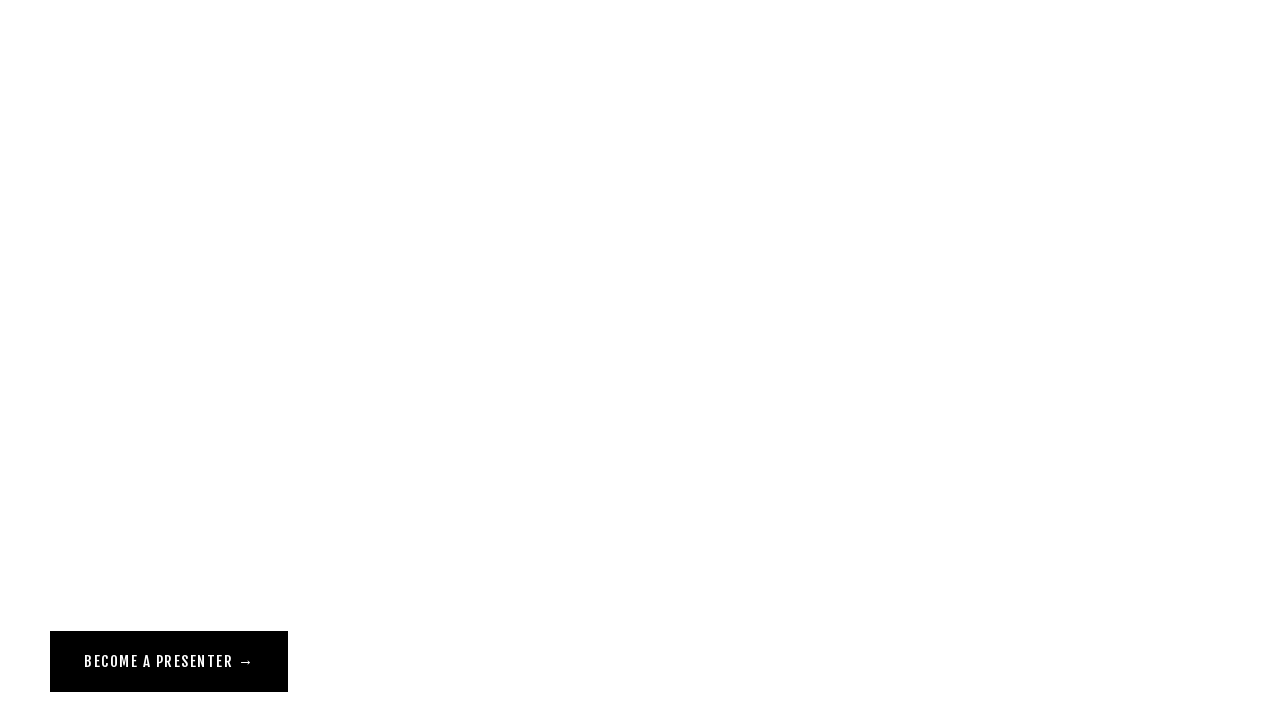

Clicked on the About link at (71, 56) on [href='/about']
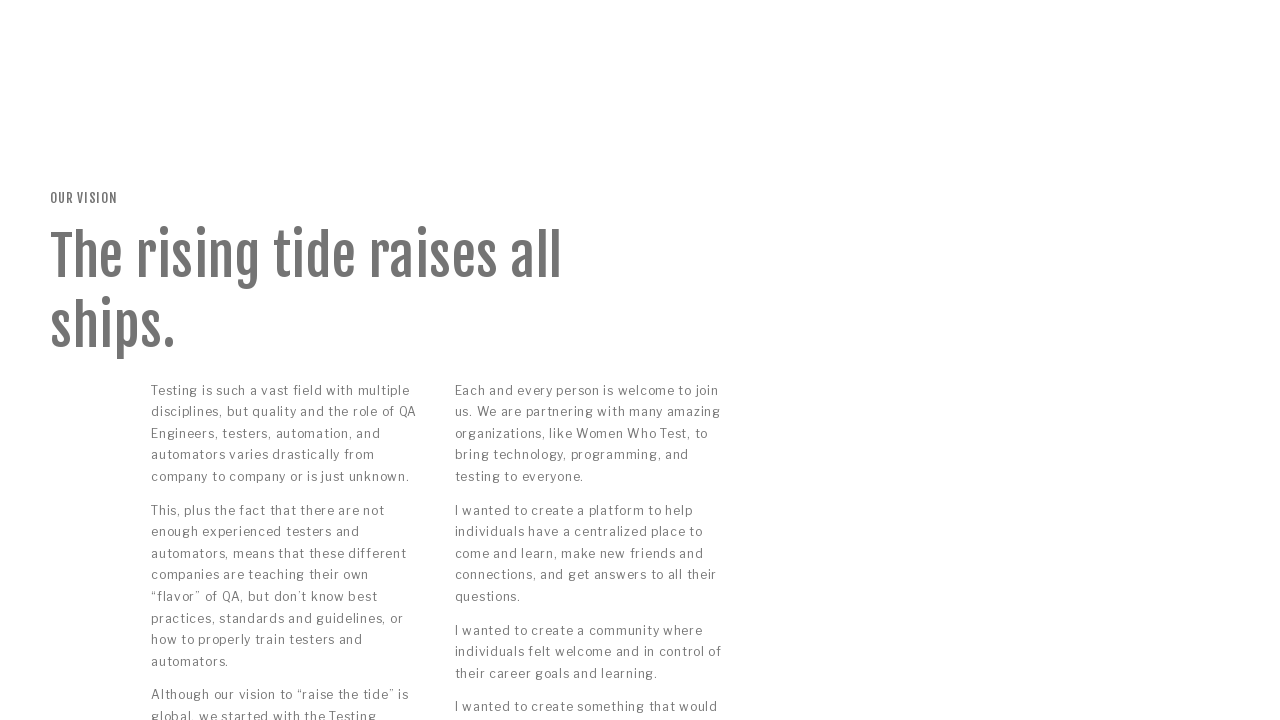

Verified page title changed to 'Our Vision — QA at the Point'
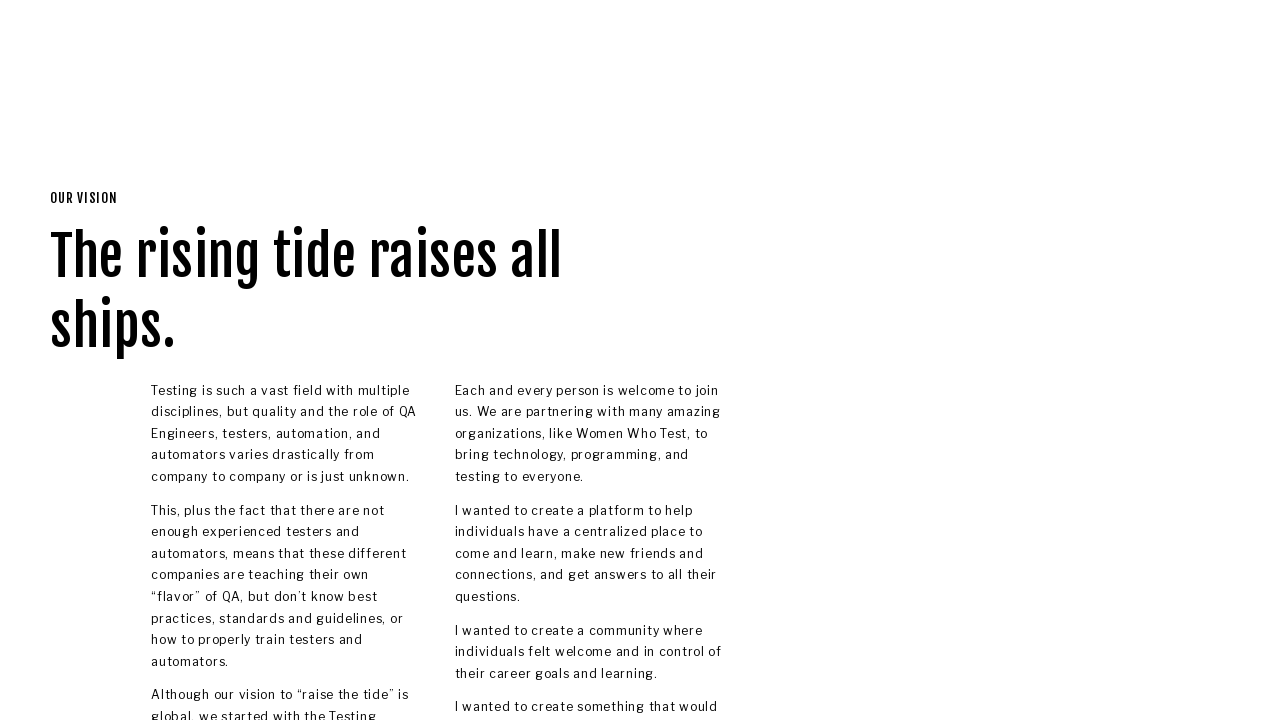

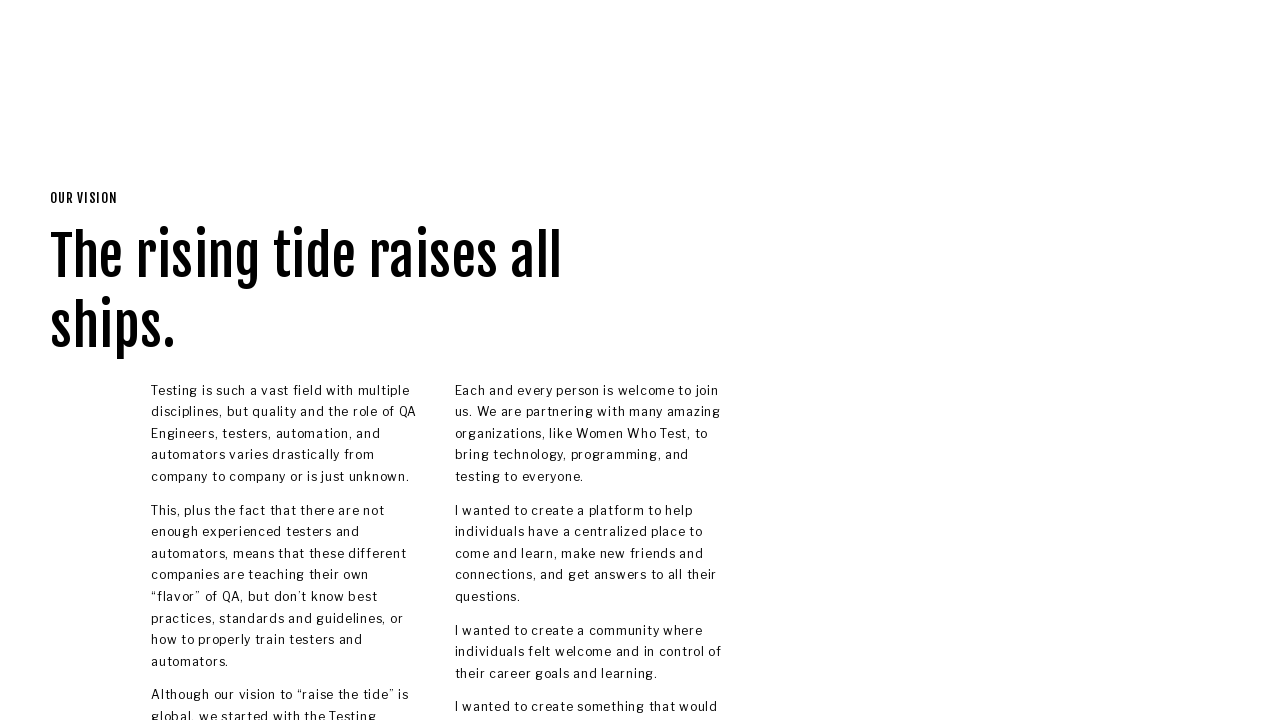